Tests editing a todo item by double-clicking, changing the text, and pressing Enter

Starting URL: https://demo.playwright.dev/todomvc

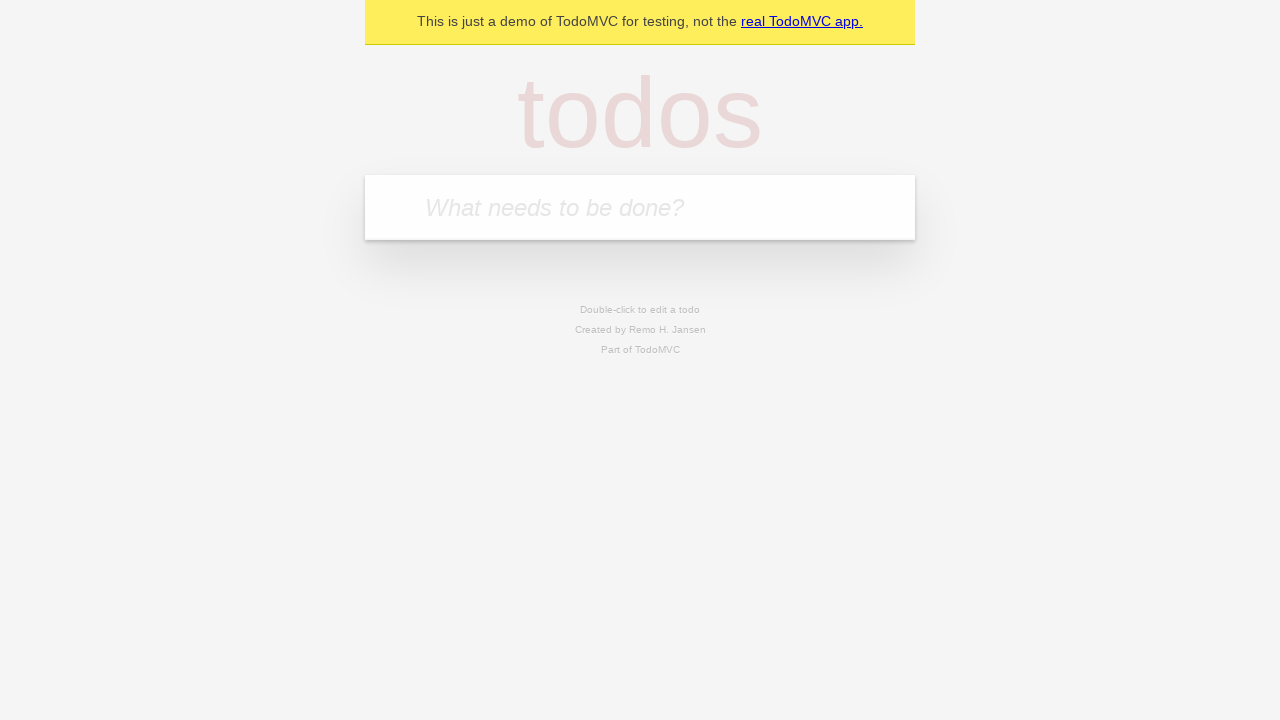

Filled input field with 'buy some cheese' on internal:attr=[placeholder="What needs to be done?"i]
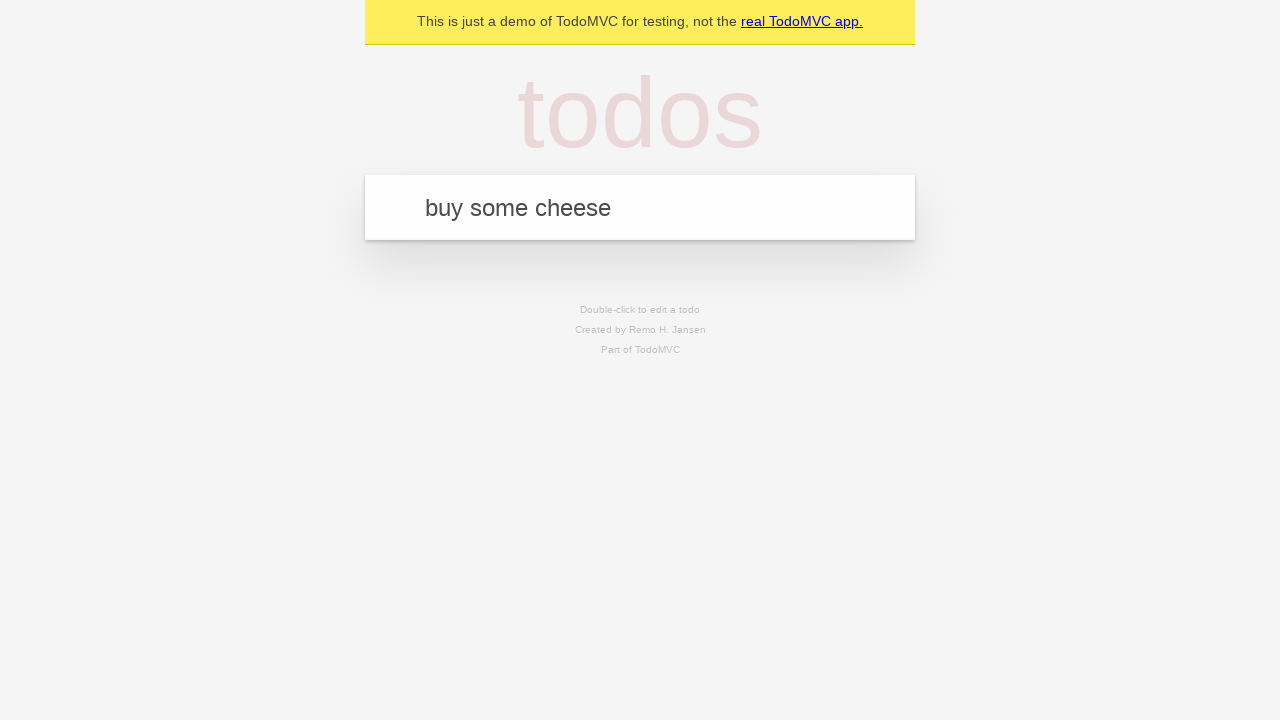

Pressed Enter to add first todo item on internal:attr=[placeholder="What needs to be done?"i]
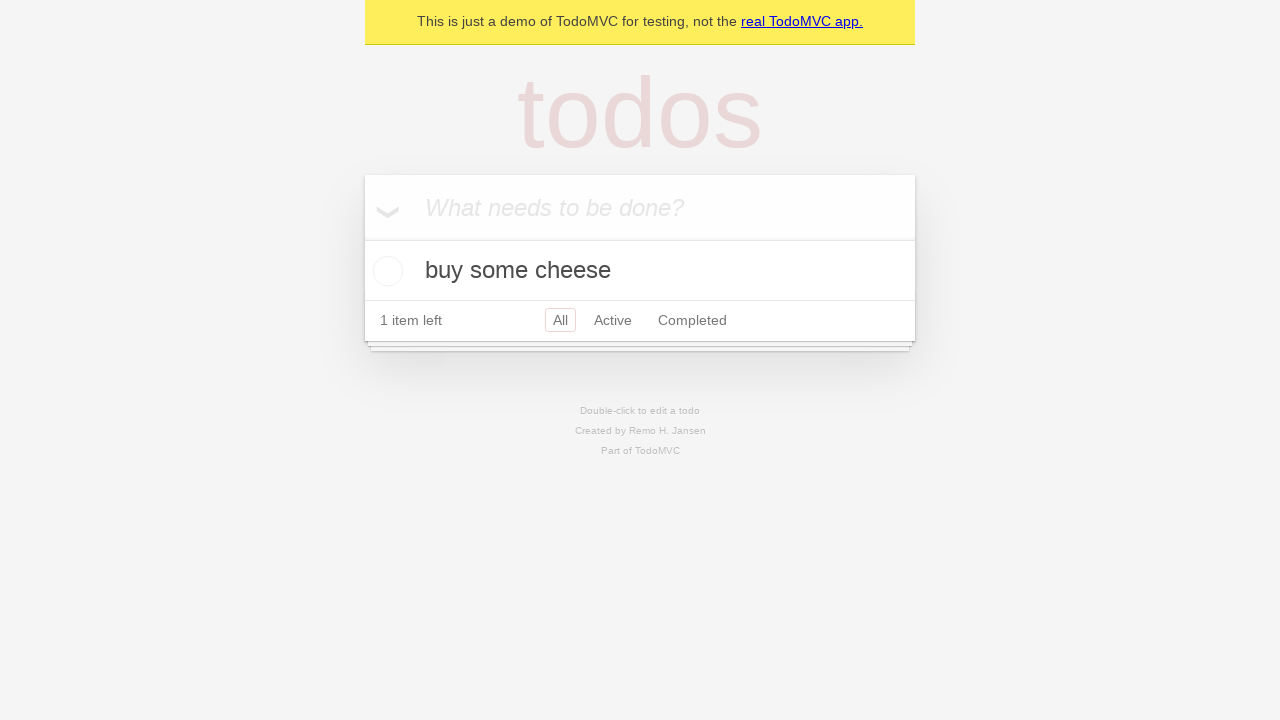

Filled input field with 'feed the cat' on internal:attr=[placeholder="What needs to be done?"i]
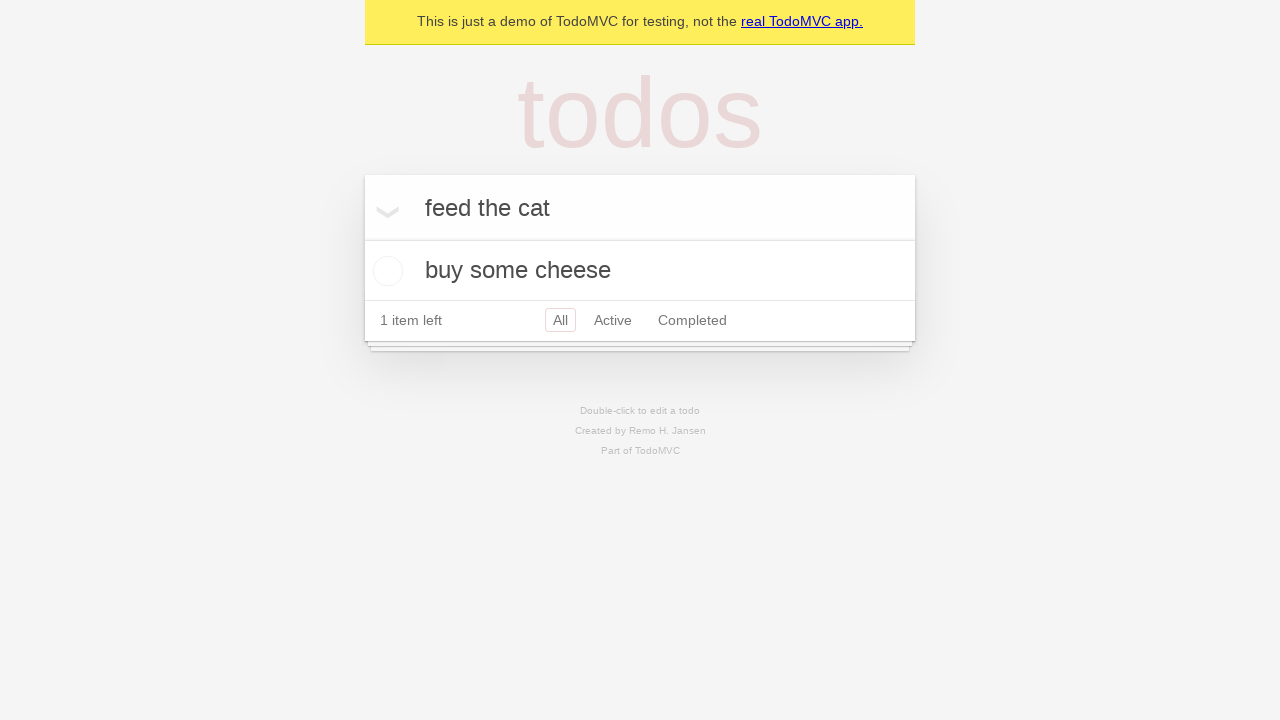

Pressed Enter to add second todo item on internal:attr=[placeholder="What needs to be done?"i]
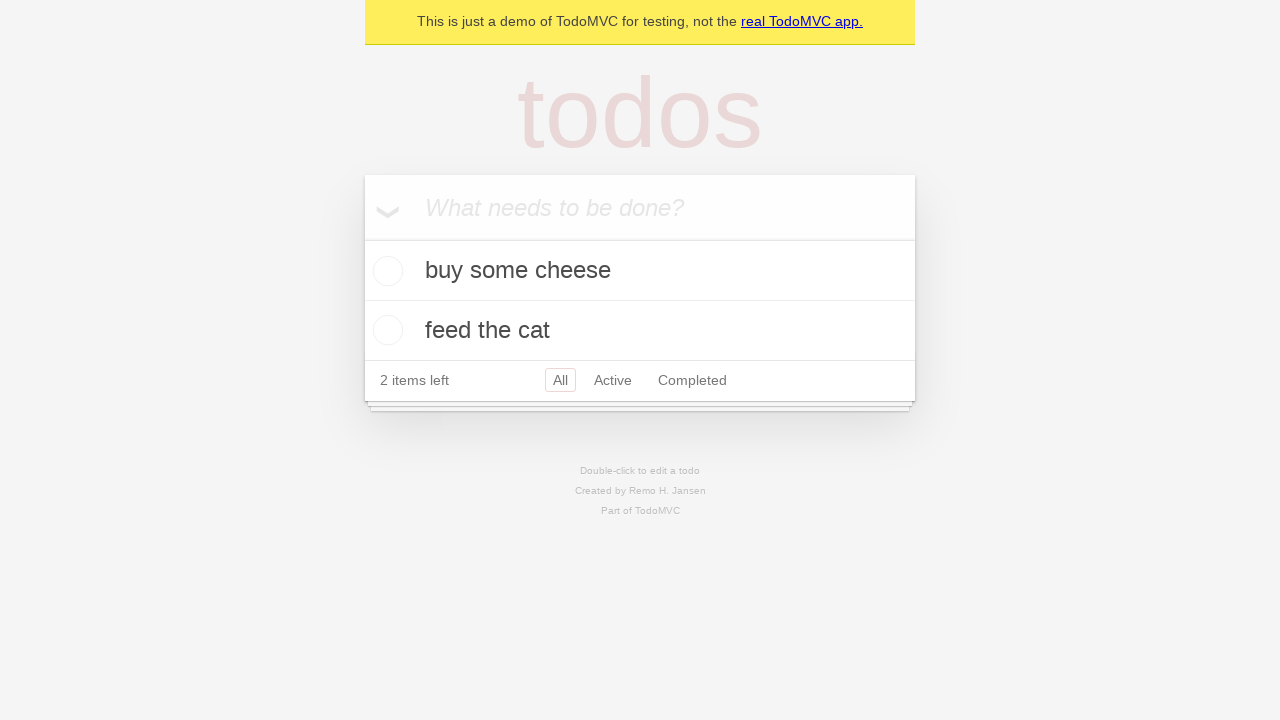

Filled input field with 'book a doctors appointment' on internal:attr=[placeholder="What needs to be done?"i]
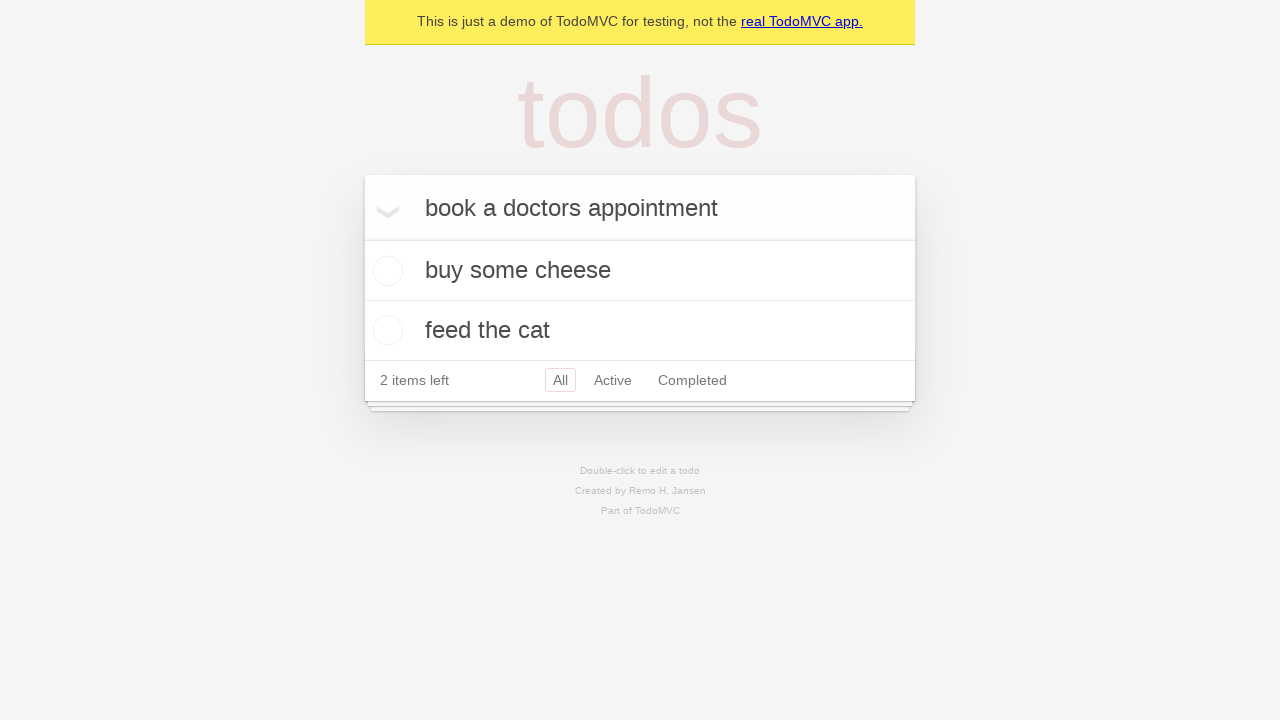

Pressed Enter to add third todo item on internal:attr=[placeholder="What needs to be done?"i]
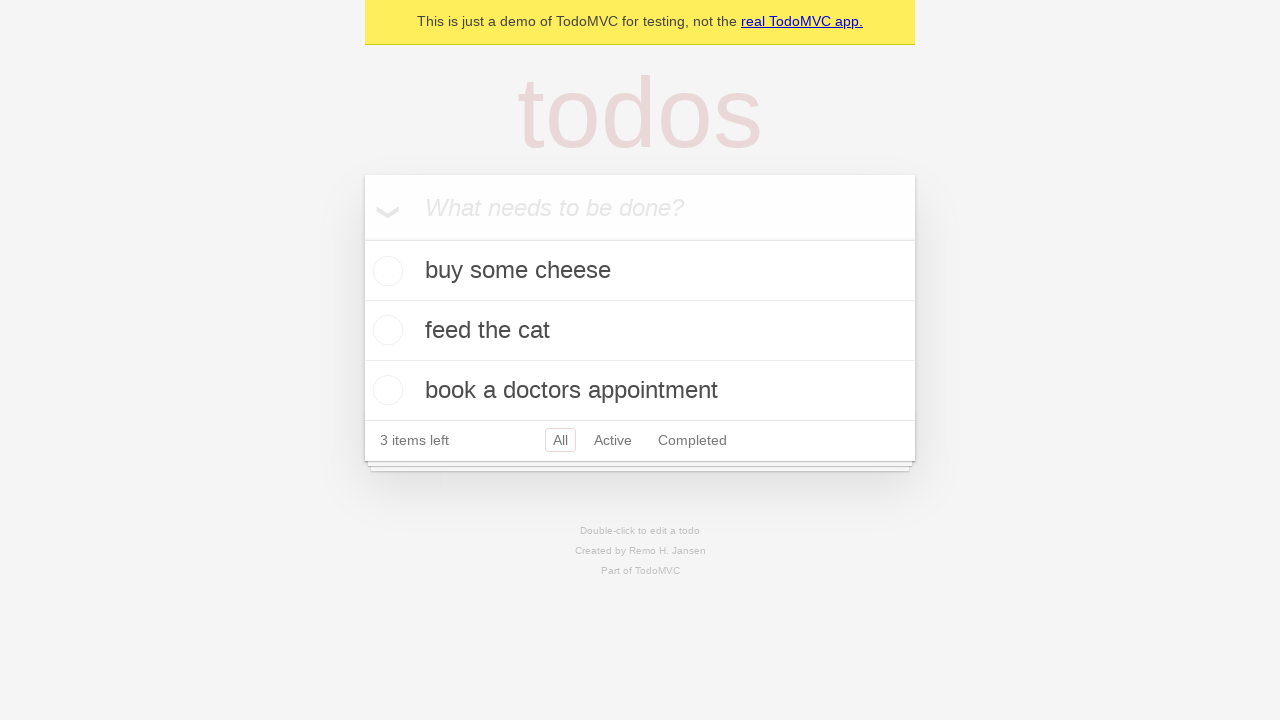

Double-clicked second todo item to enter edit mode at (640, 331) on internal:testid=[data-testid="todo-item"s] >> nth=1
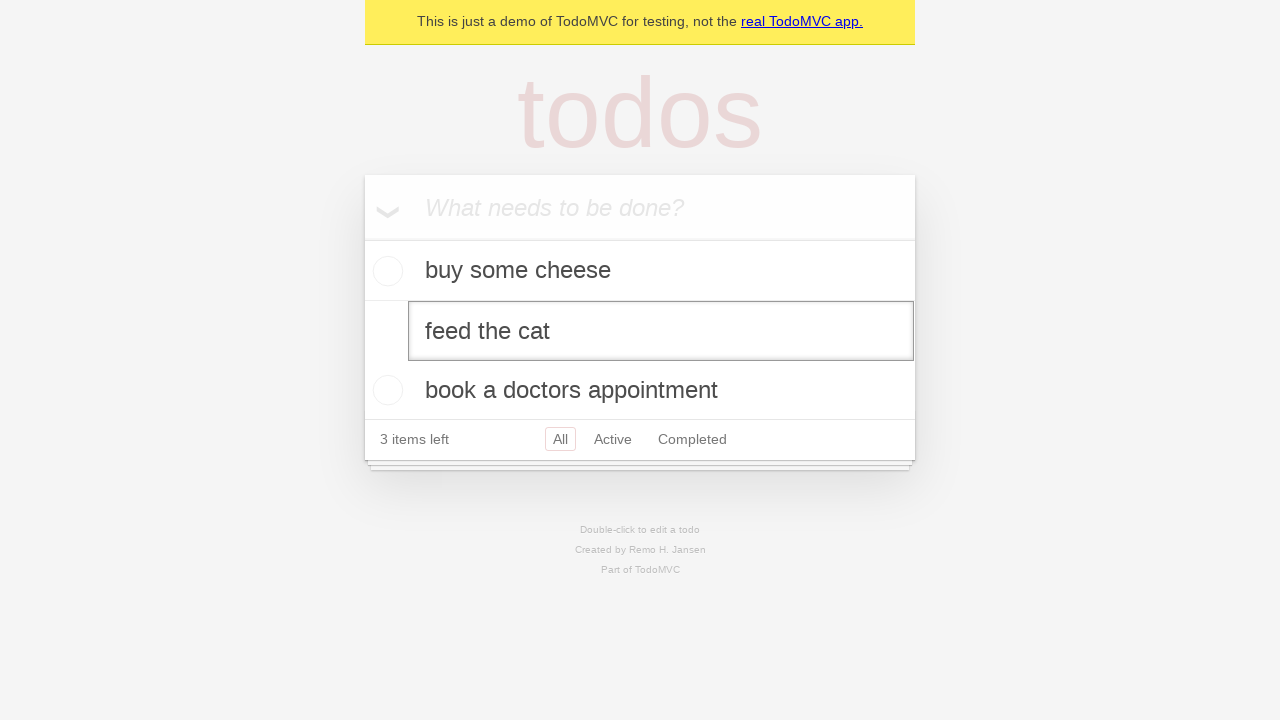

Changed todo text to 'buy some sausages' on internal:testid=[data-testid="todo-item"s] >> nth=1 >> internal:role=textbox[nam
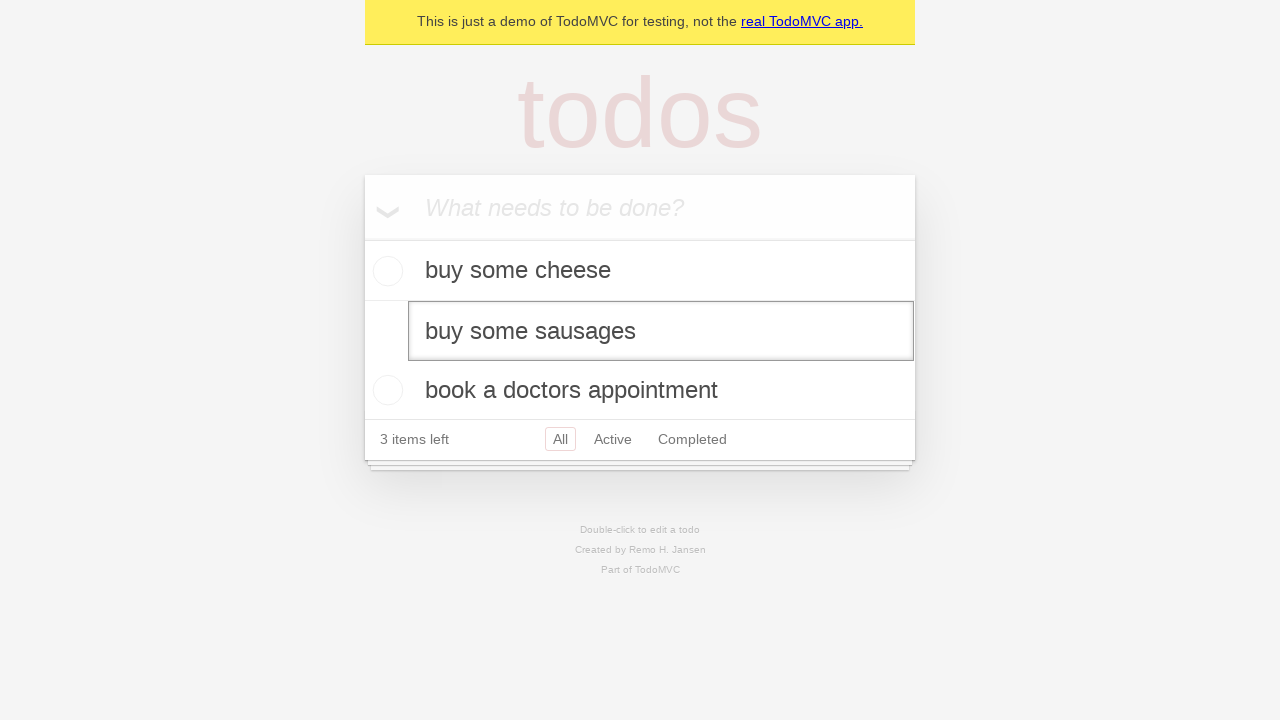

Pressed Enter to save edited todo item on internal:testid=[data-testid="todo-item"s] >> nth=1 >> internal:role=textbox[nam
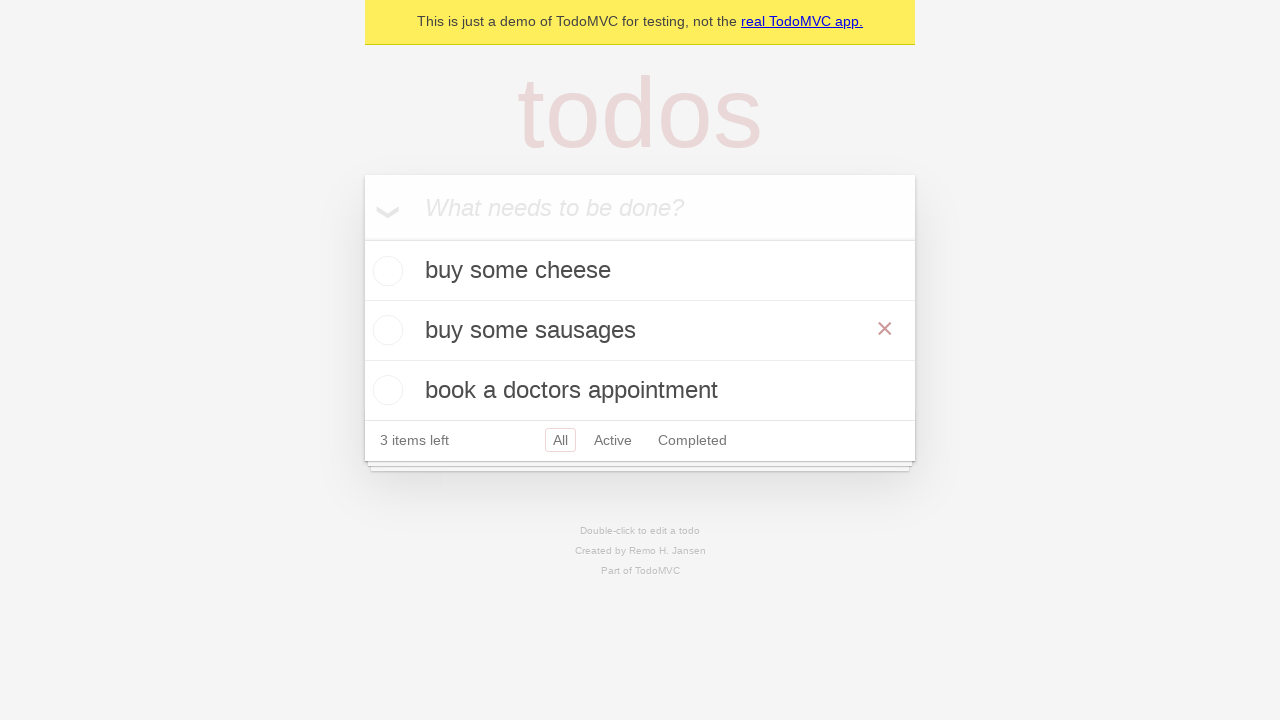

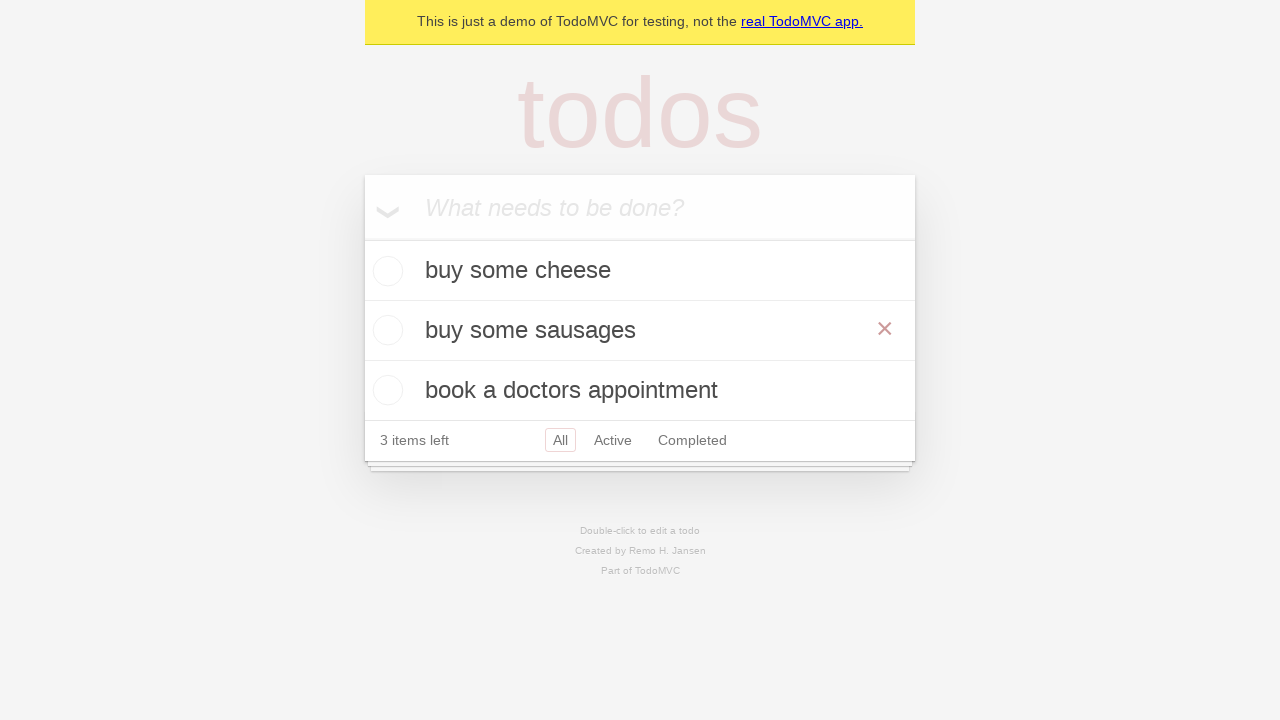